Tests sorting the Due column in ascending order on table2 using semantic class selectors instead of pseudo-class selectors.

Starting URL: http://the-internet.herokuapp.com/tables

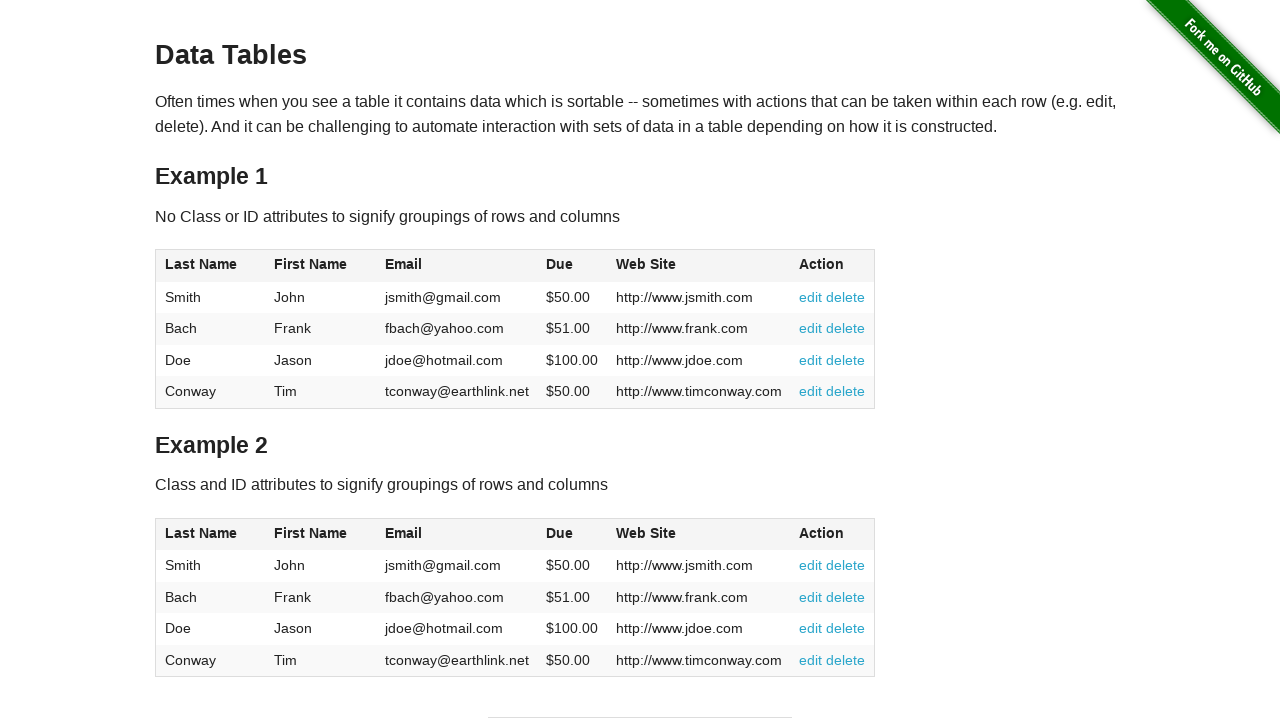

Clicked the Due column header in table2 to sort at (560, 533) on #table2 thead .dues
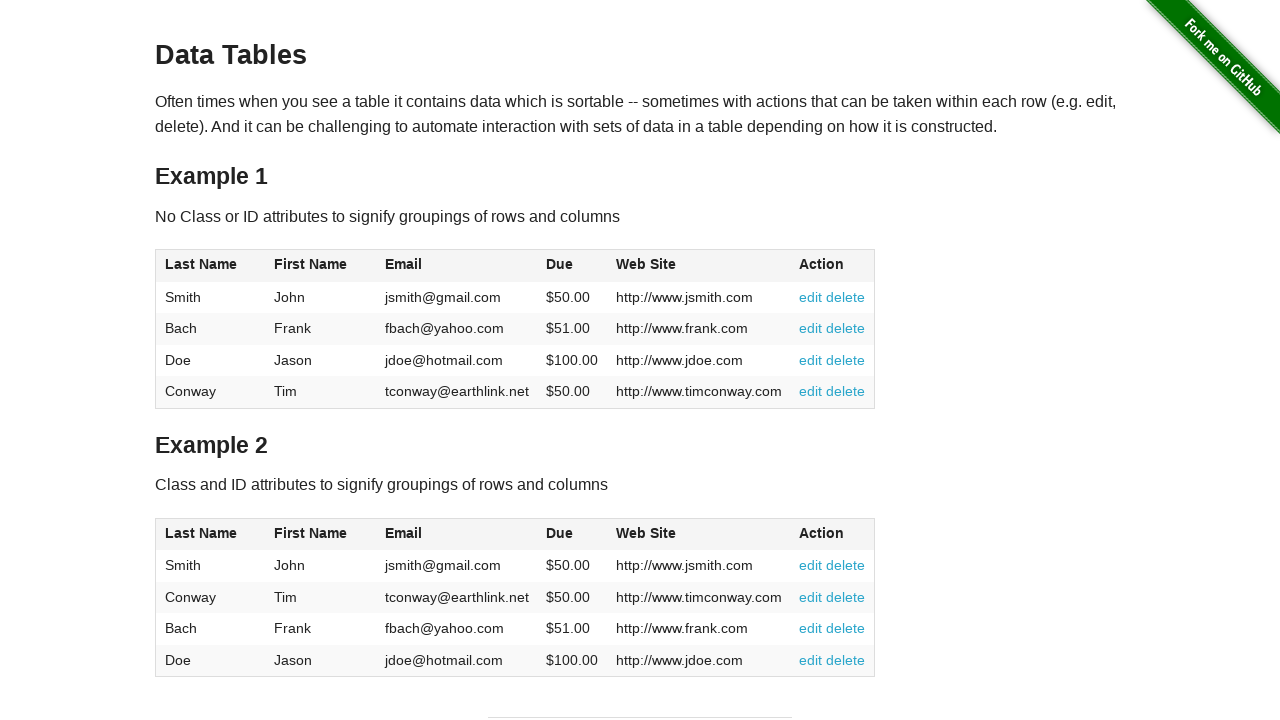

Table updated after sorting Due column in ascending order
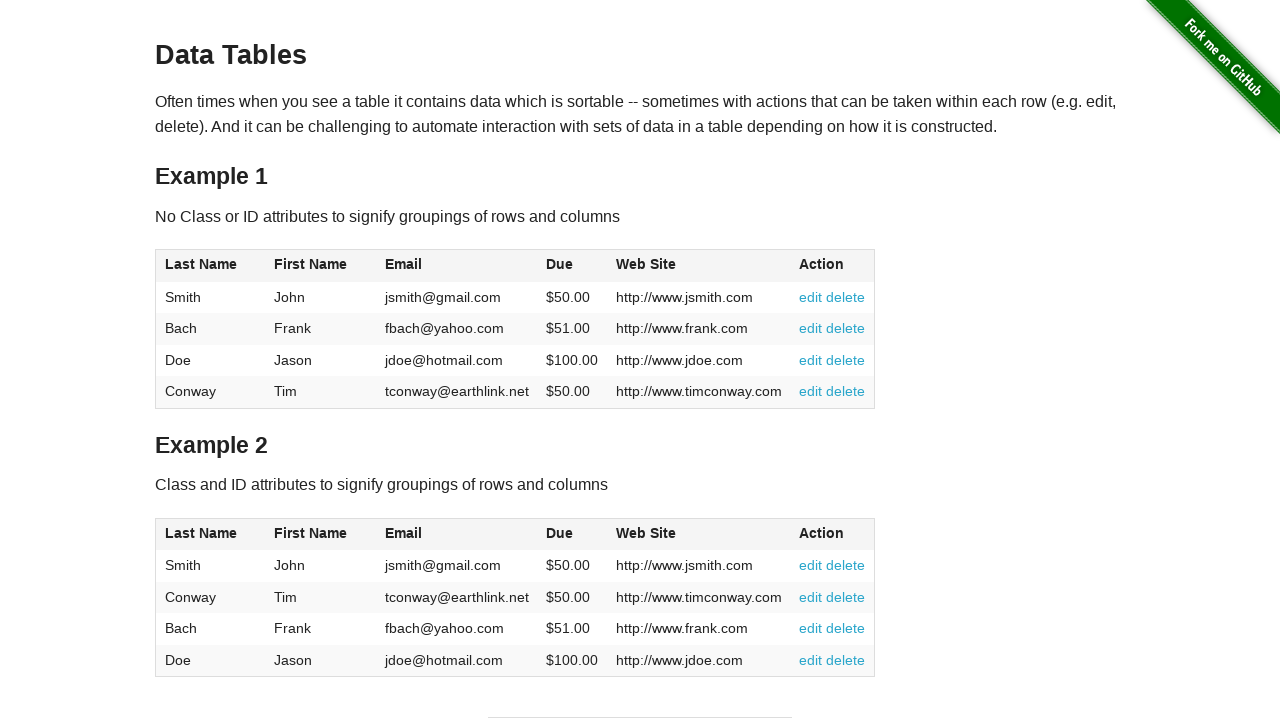

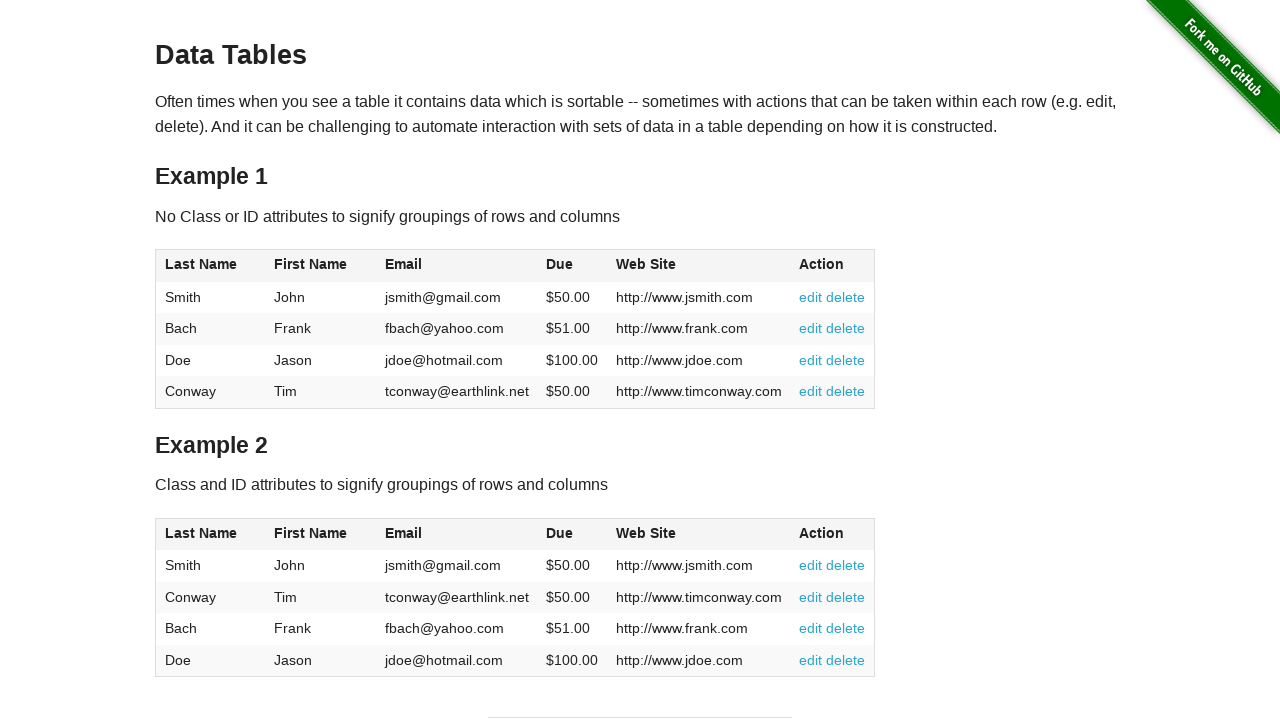